Tests drag and drop functionality by navigating to the drag and drop page and dragging element A to element B's position

Starting URL: http://the-internet.herokuapp.com

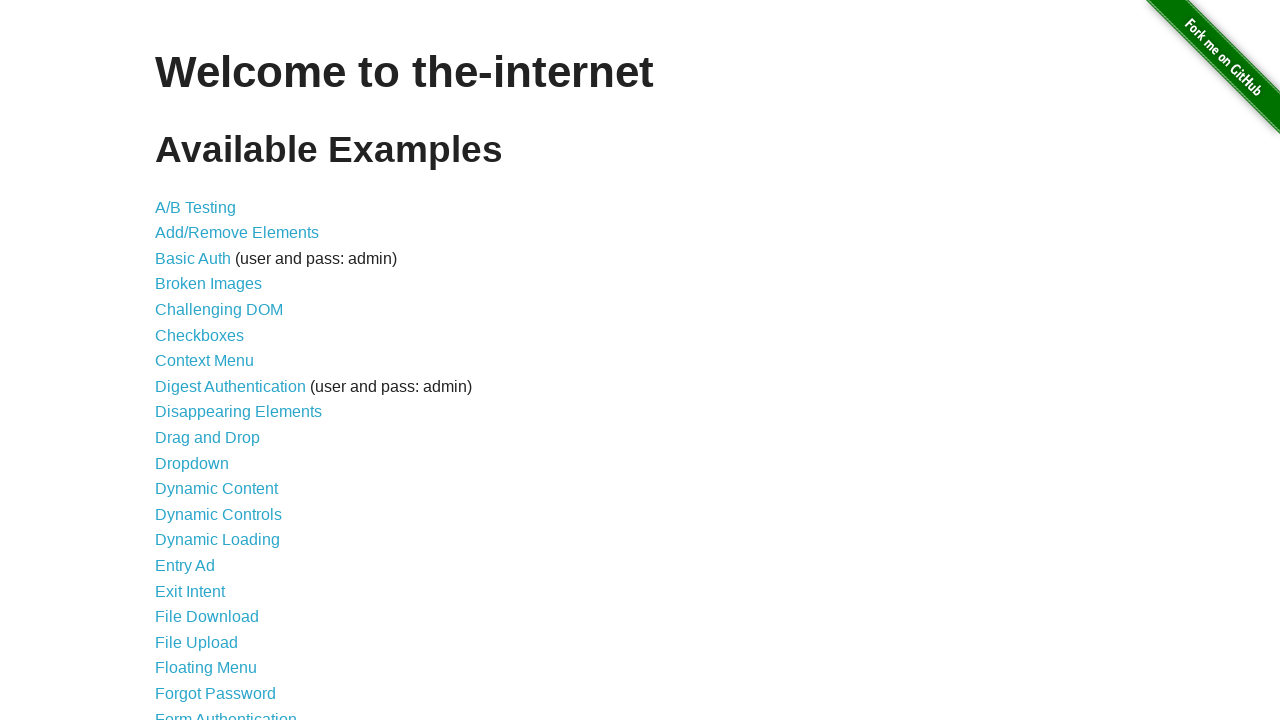

Navigated to drag and drop page by clicking the link at (208, 438) on a:has-text('Drag and Drop')
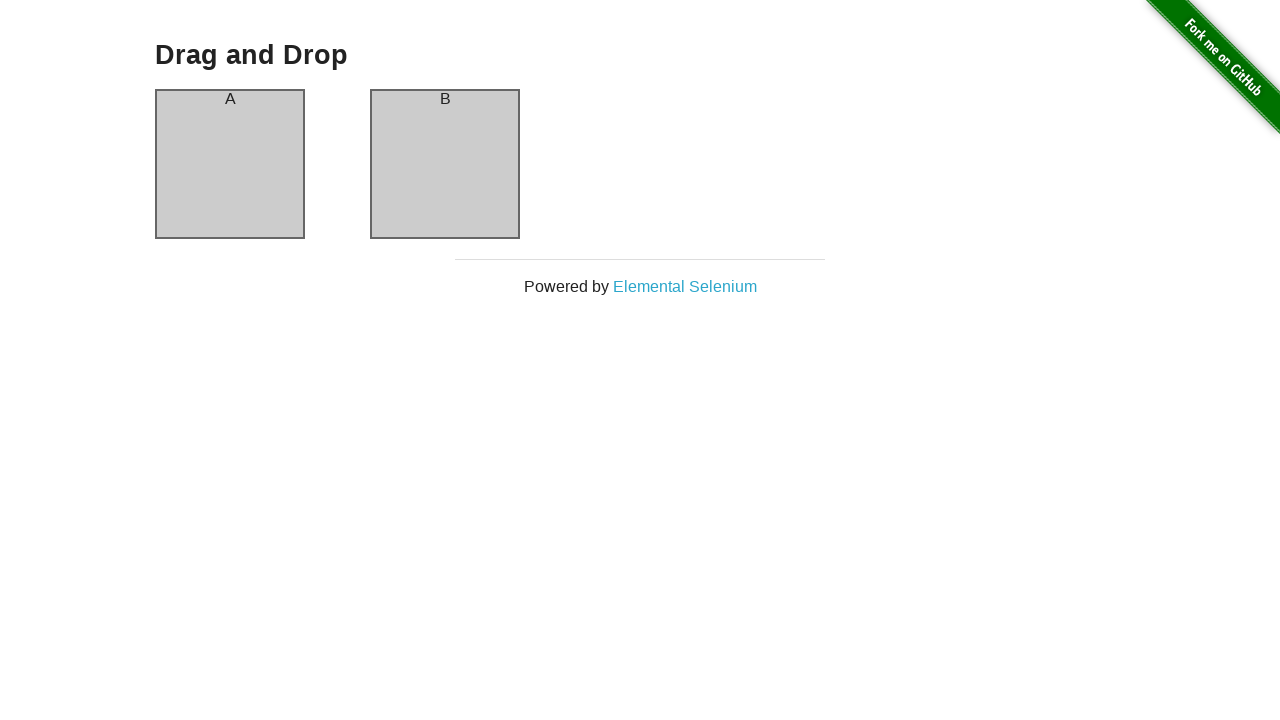

Dragged element A to element B's position at (445, 164)
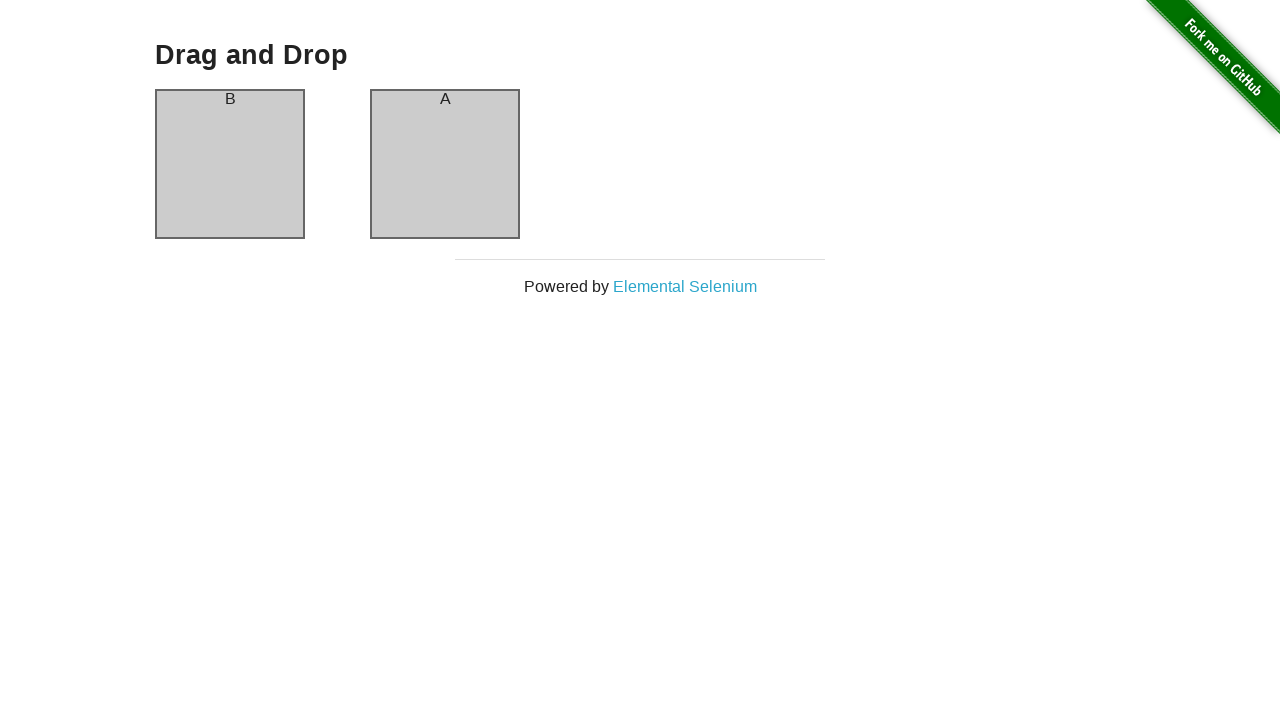

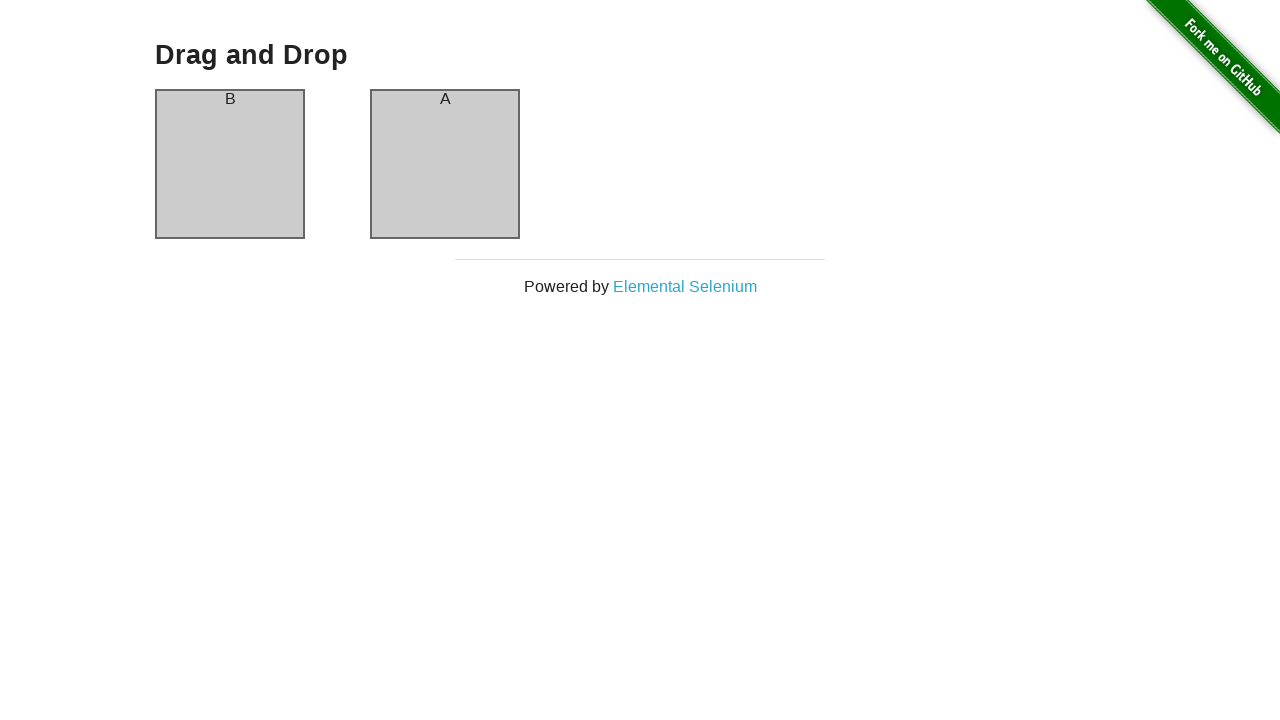